Tests the WIPO Brand Database search functionality by entering a brand name, selecting a country from the dropdown, performing a search, and navigating through result pages.

Starting URL: https://branddb.wipo.int

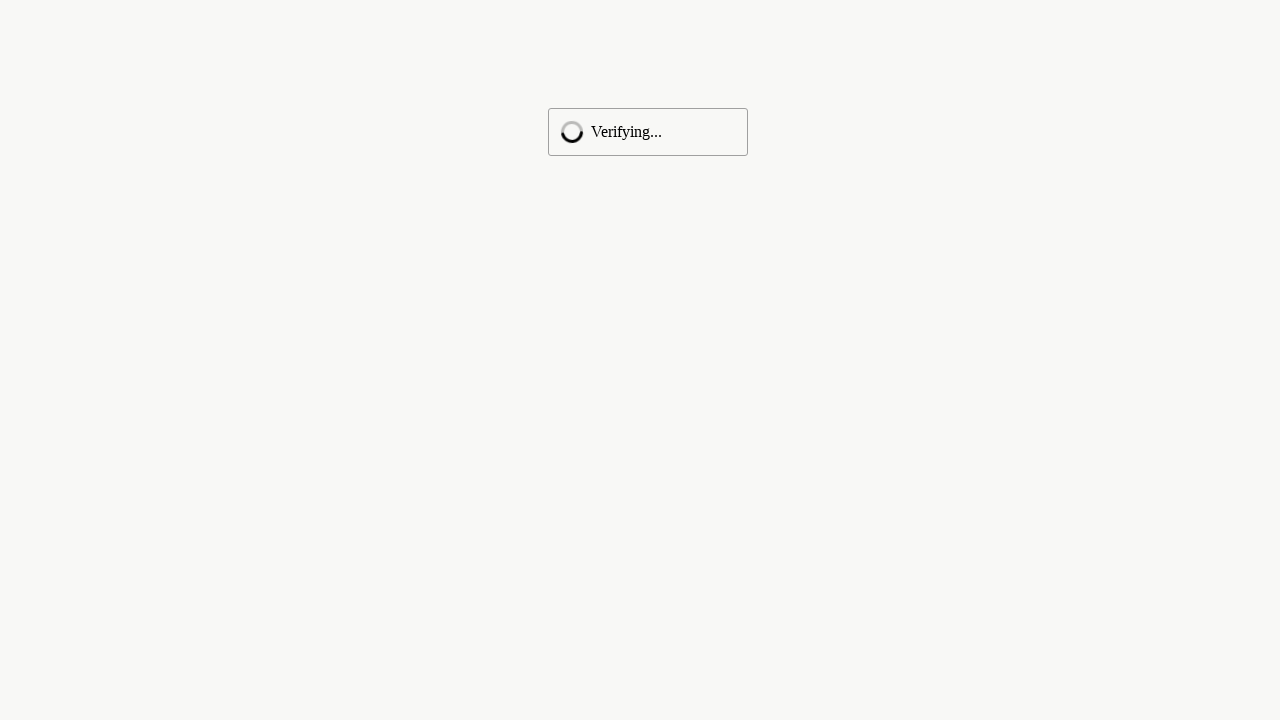

Waited for search input fields to load
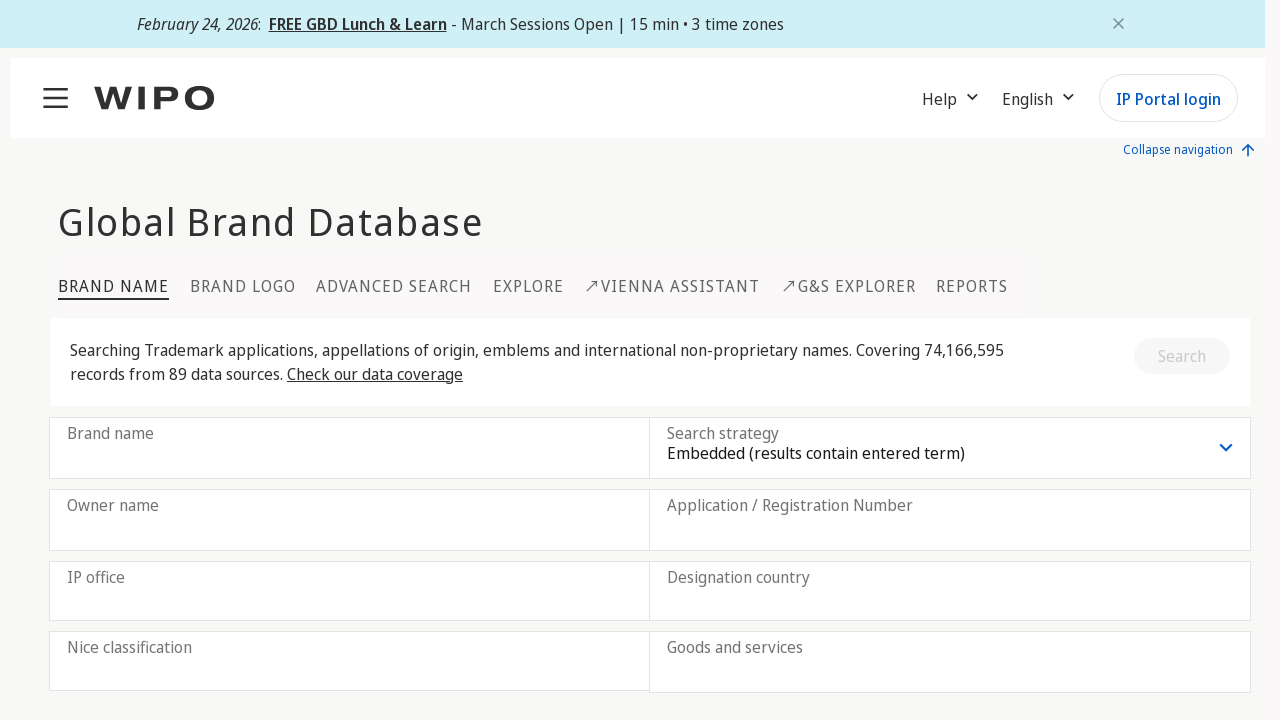

Filled brand name search field with 'adidas' on input.b-input__input >> nth=0
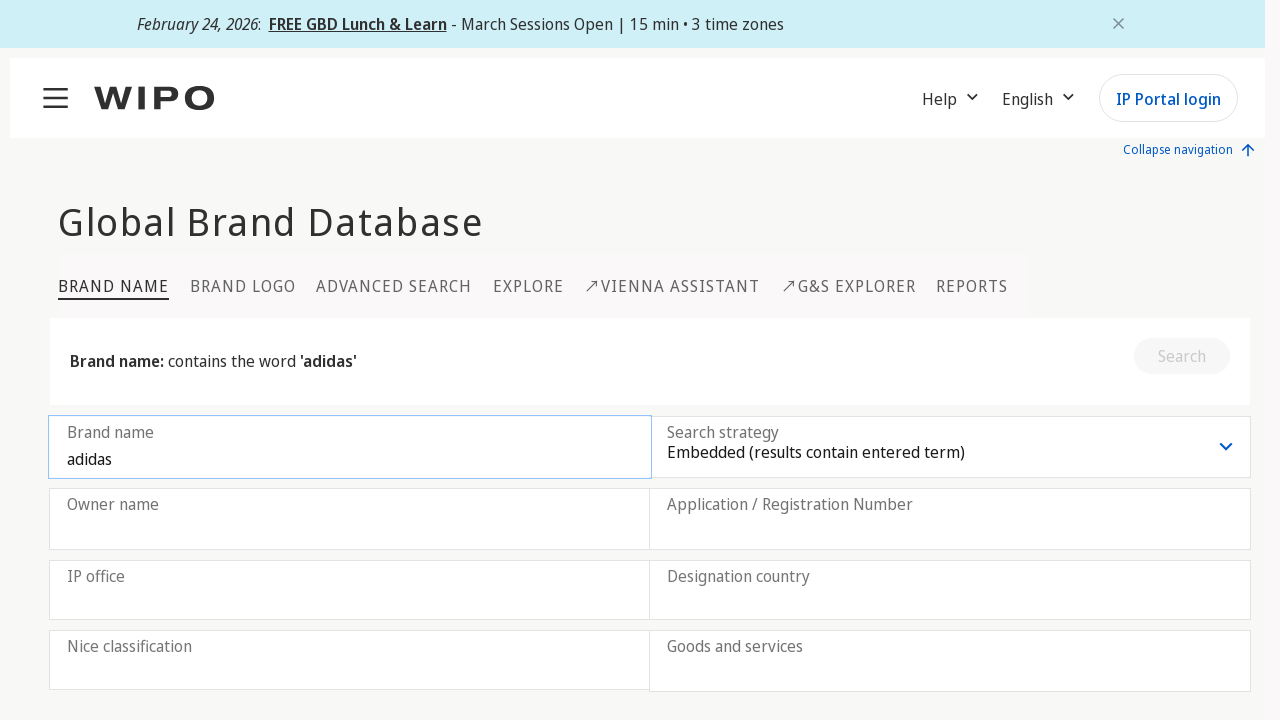

Clicked on country input field at (950, 605) on input.b-input__input >> nth=4
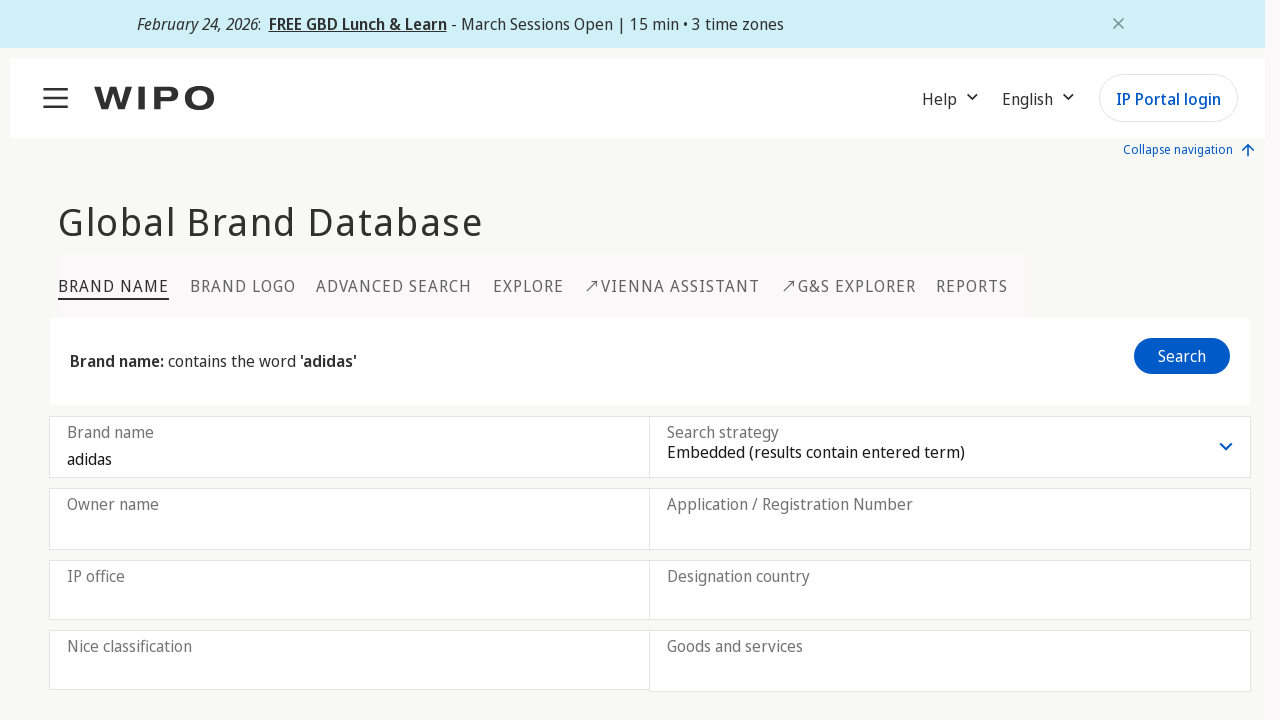

Typed 'Germany' into country input field on input.b-input__input >> nth=4
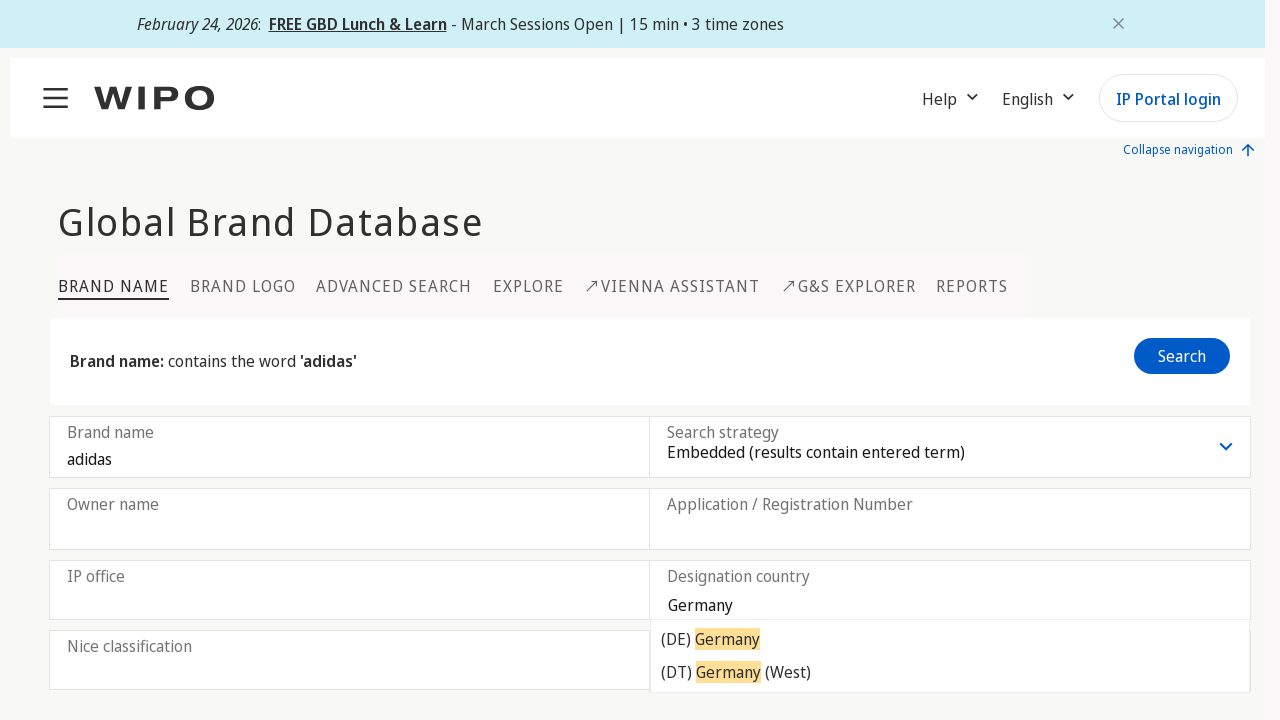

Waited for country suggestion dropdown to appear
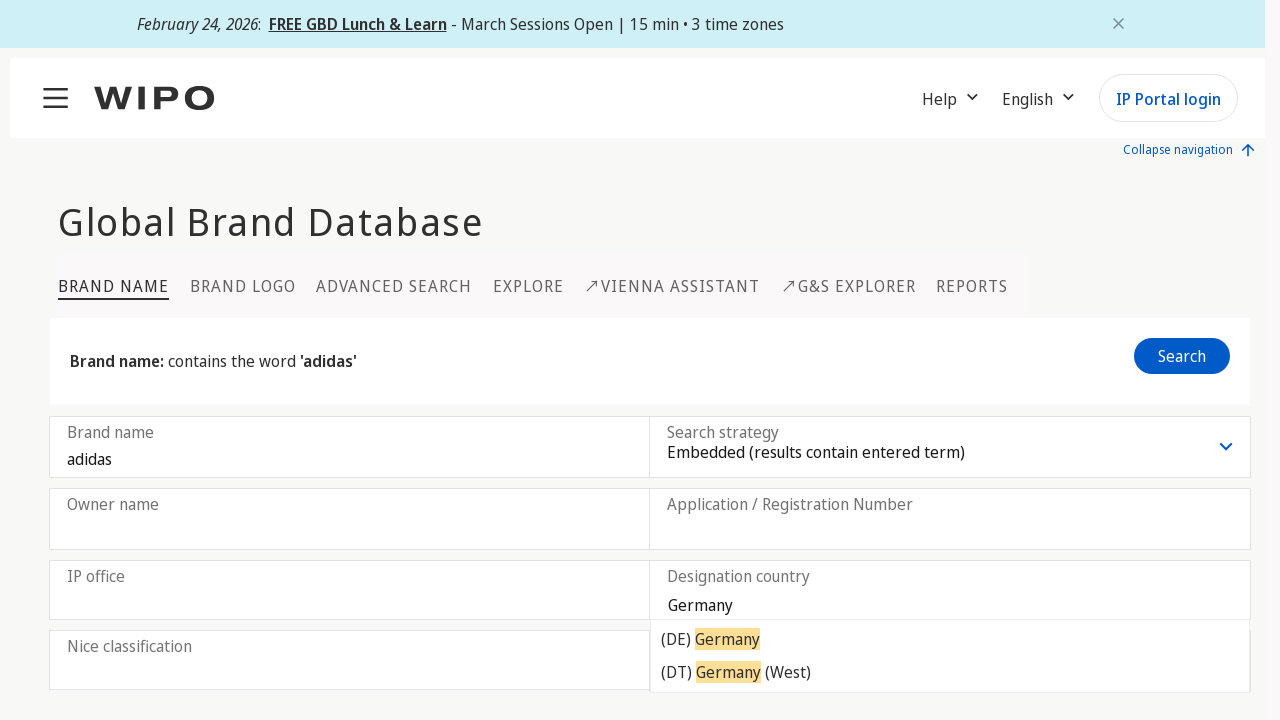

Selected 'Germany' from country suggestions dropdown at (950, 639) on ul.suggestionList li >> internal:has-text="(DE) Germany"i
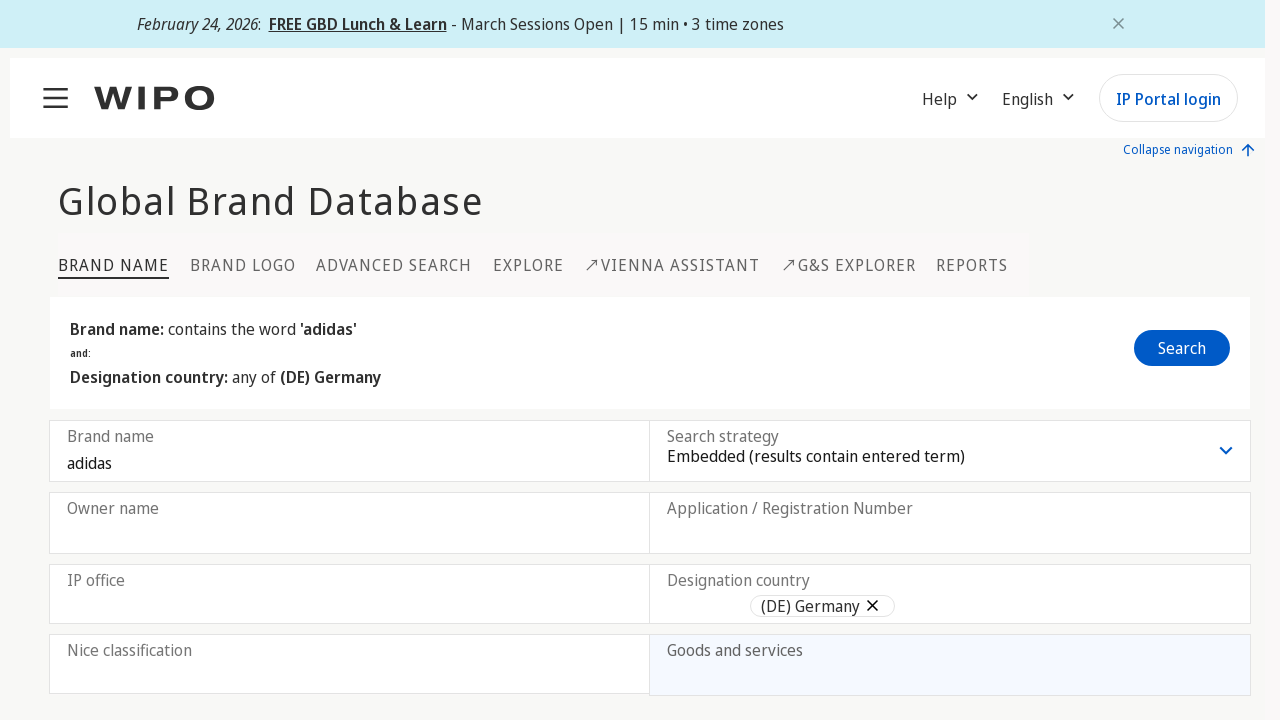

Clicked search button to initiate brand search at (1182, 348) on button.search
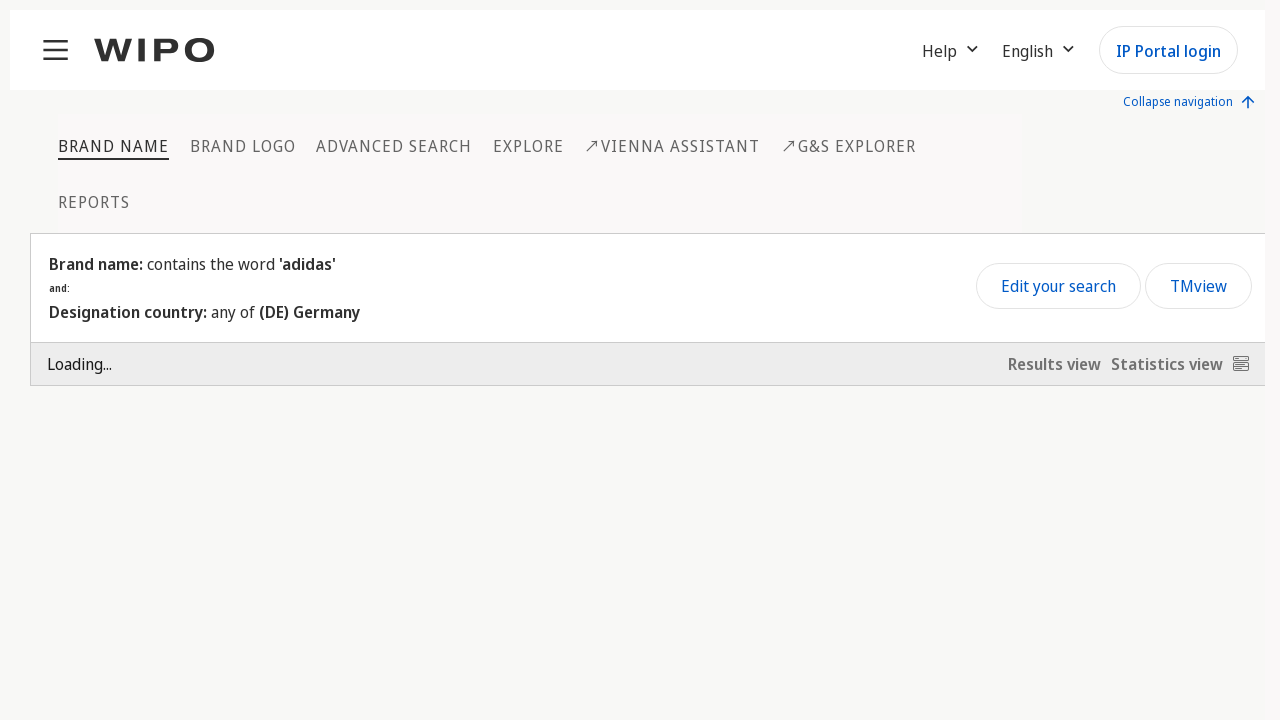

Search results loaded successfully
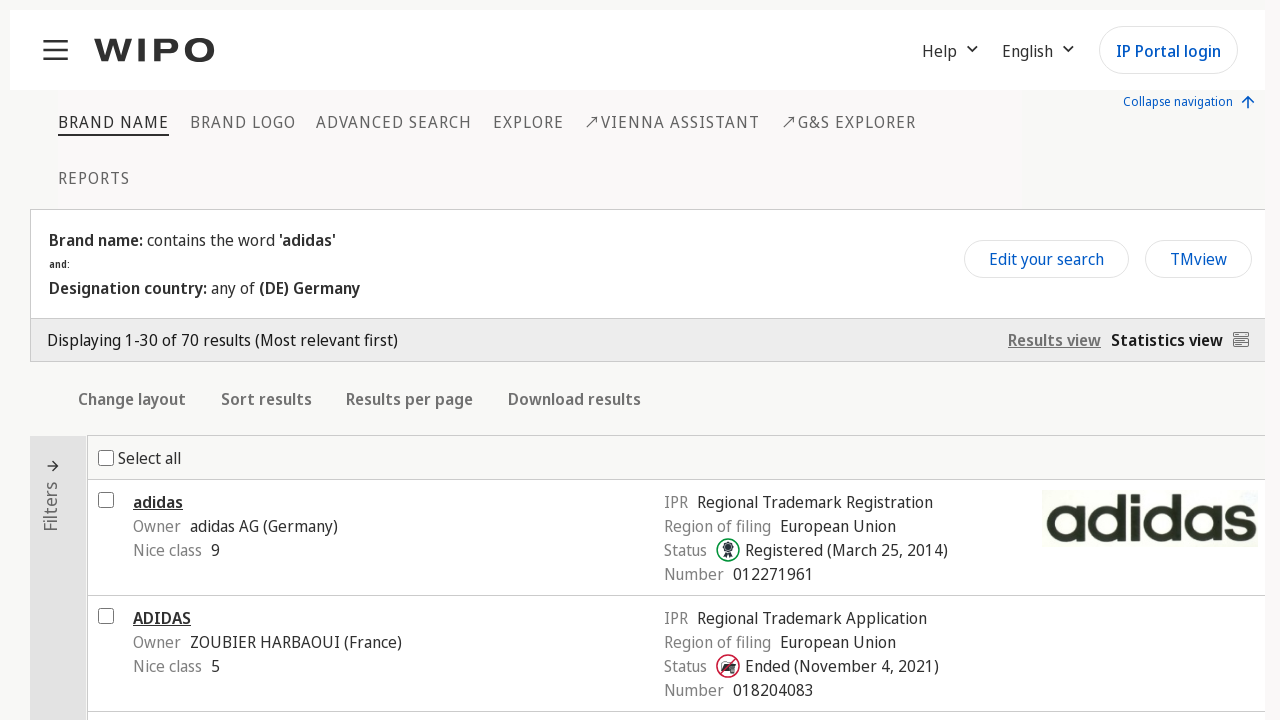

Clicked next page button to navigate through results at (738, 681) on button.next
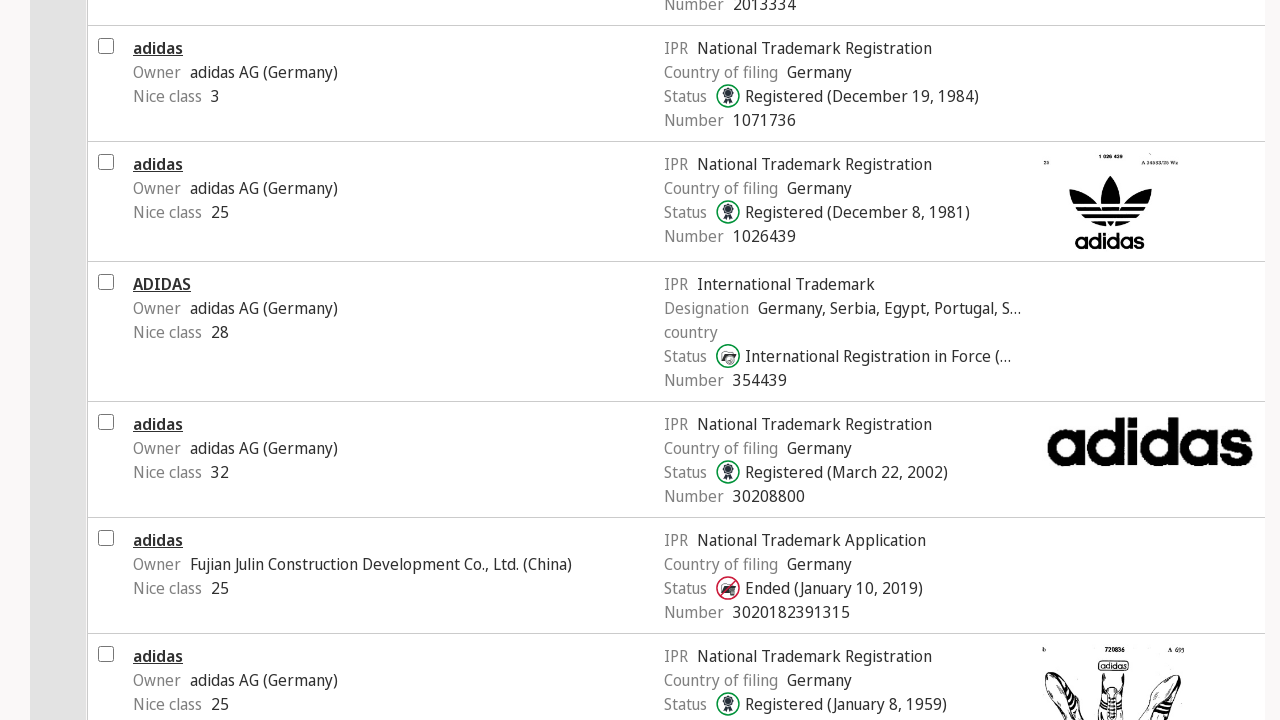

Next page results loaded successfully
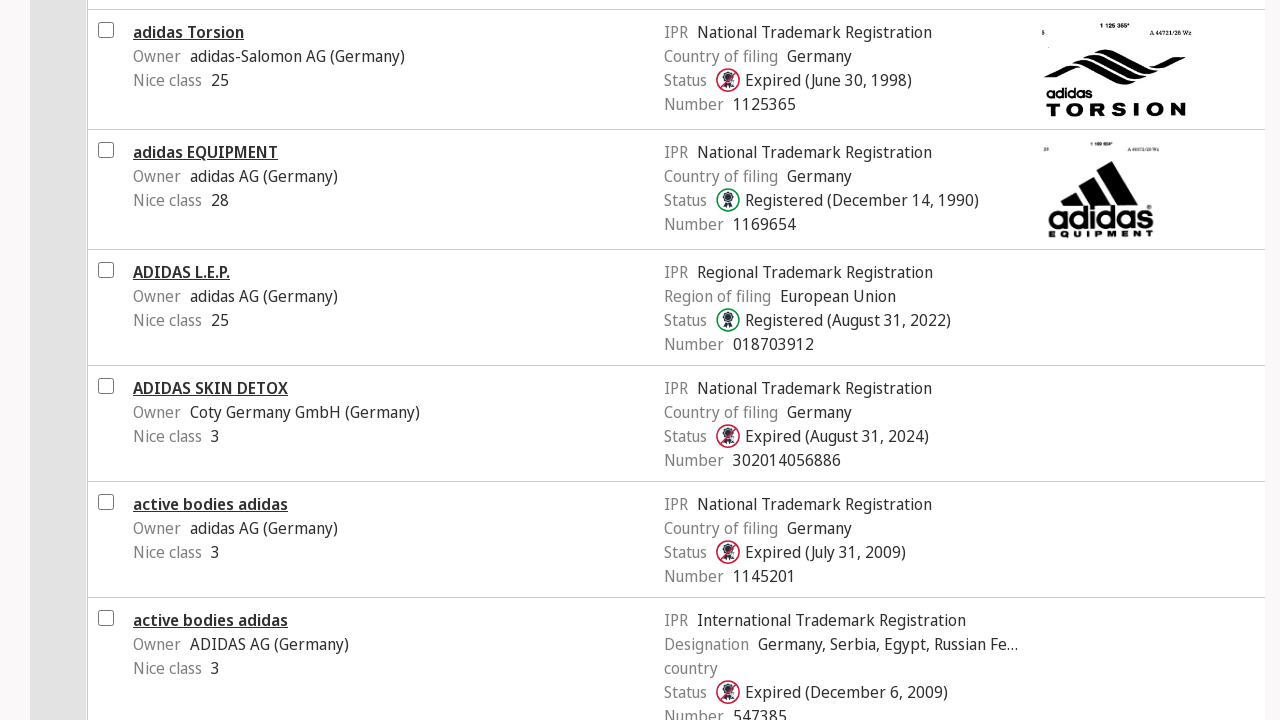

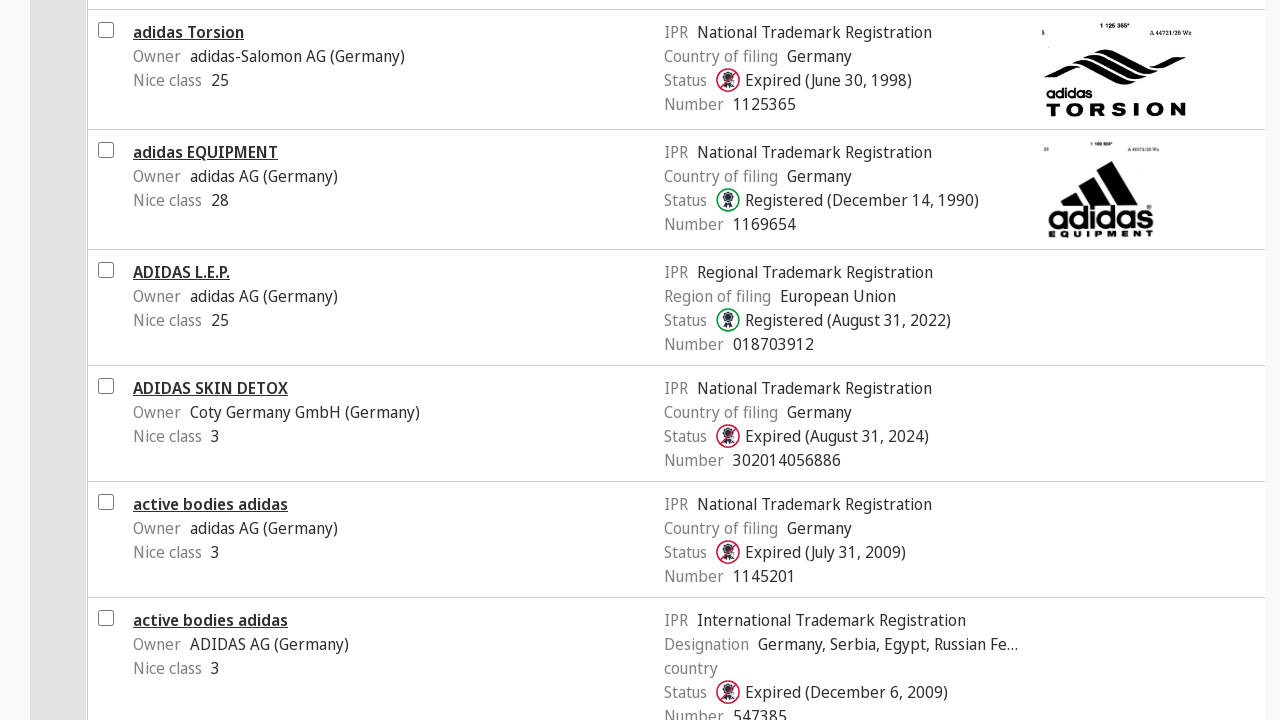